Tests autocomplete functionality by typing a partial country name, waiting for suggestions to appear, and selecting a specific country (India) from the dropdown list

Starting URL: https://rahulshettyacademy.com/AutomationPractice/

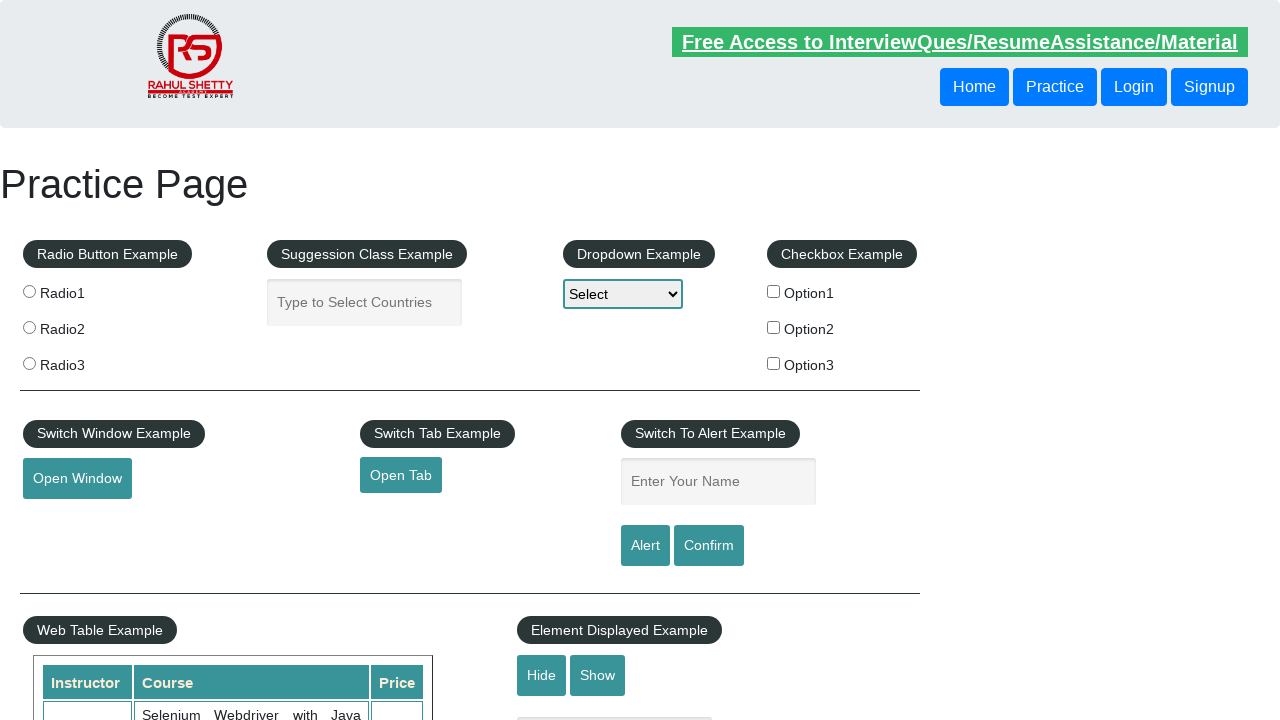

Typed 'ind' in autocomplete field on #autocomplete
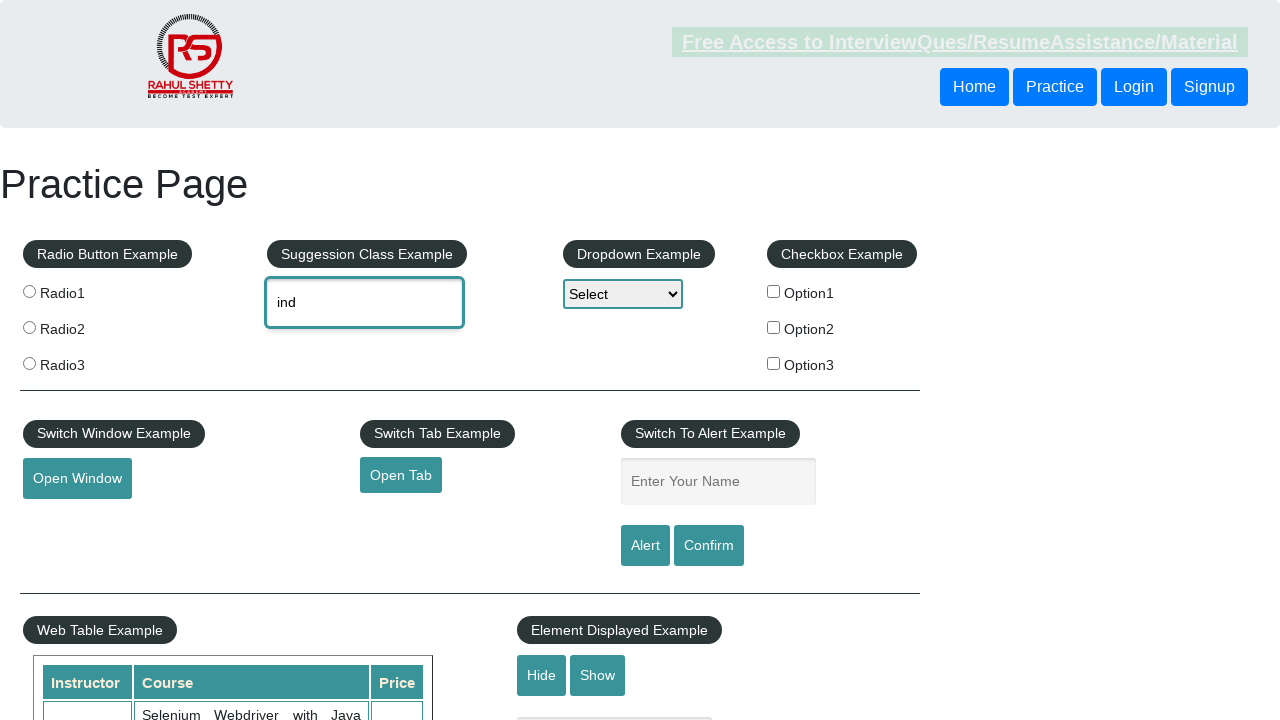

Autocomplete suggestions appeared
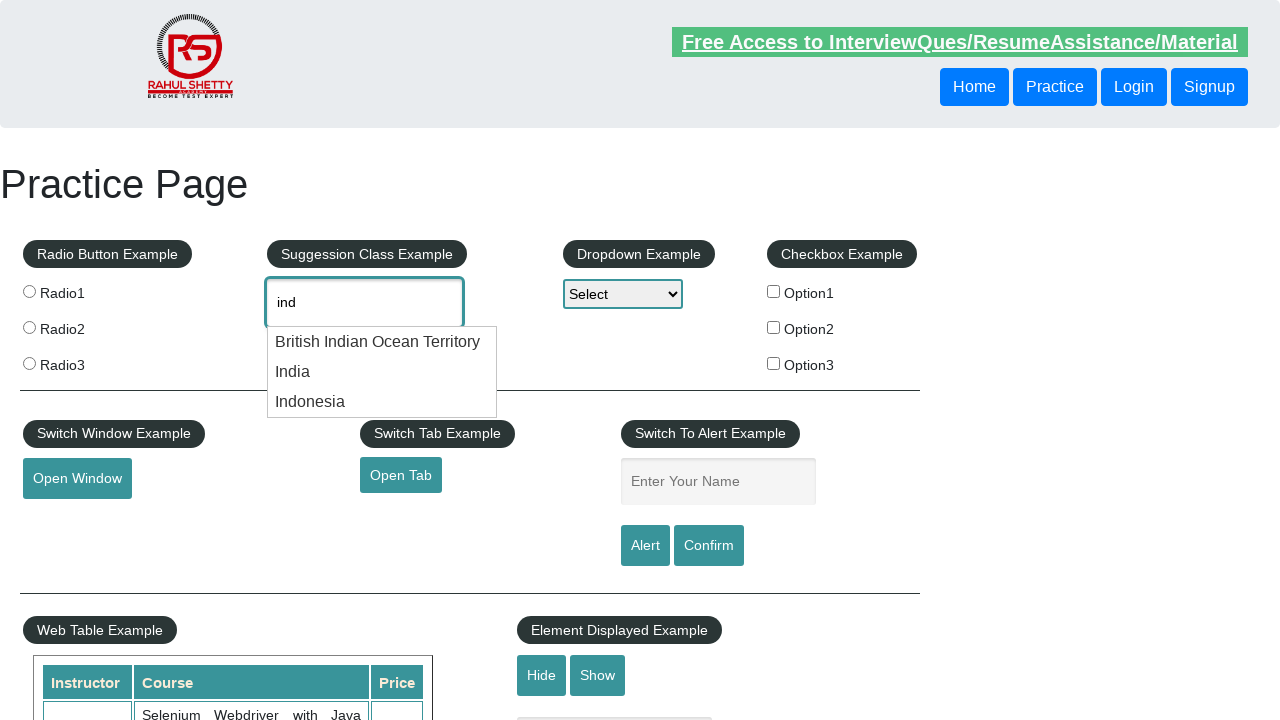

Located autocomplete suggestion elements
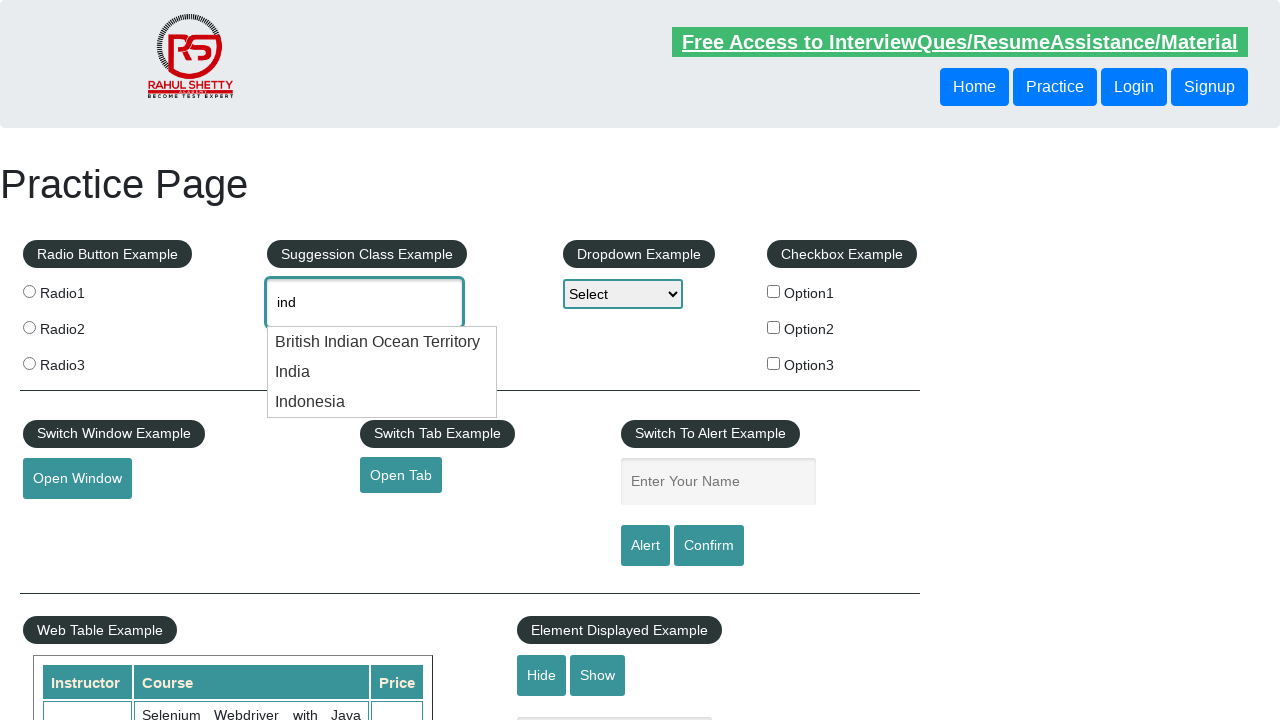

Found 3 autocomplete suggestions
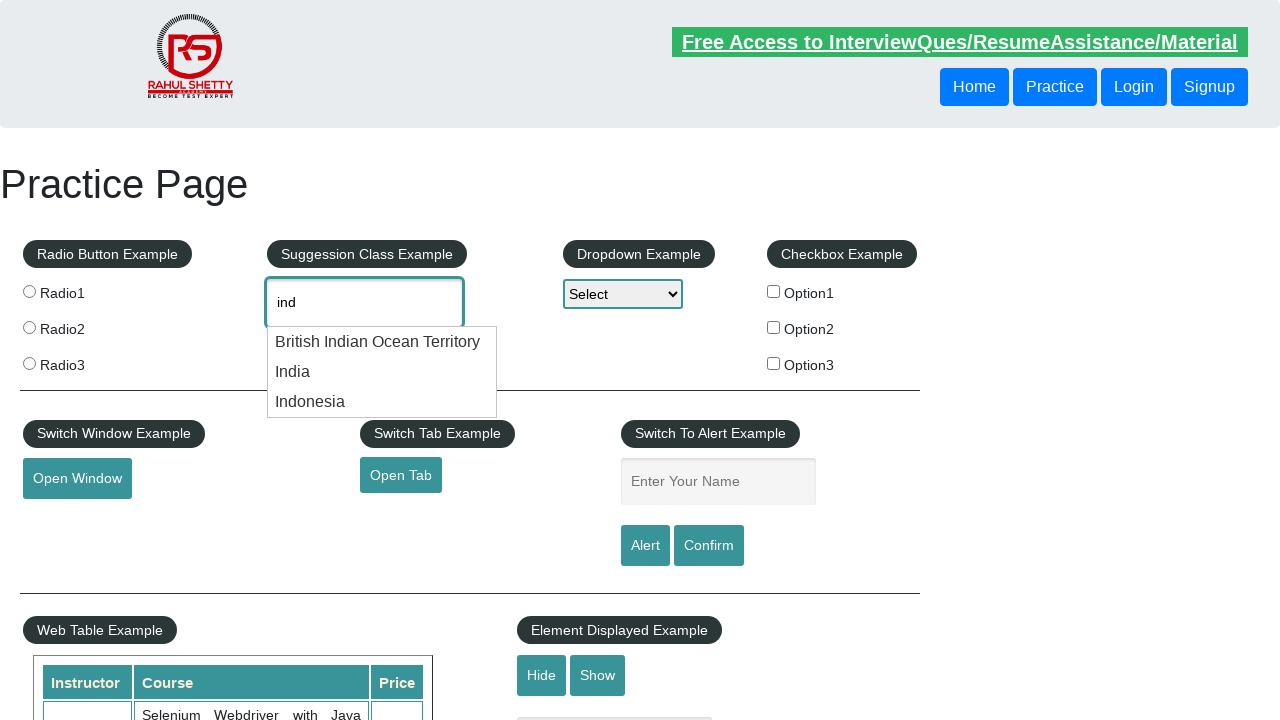

Selected 'India' from autocomplete dropdown at (382, 372) on li.ui-menu-item div >> nth=1
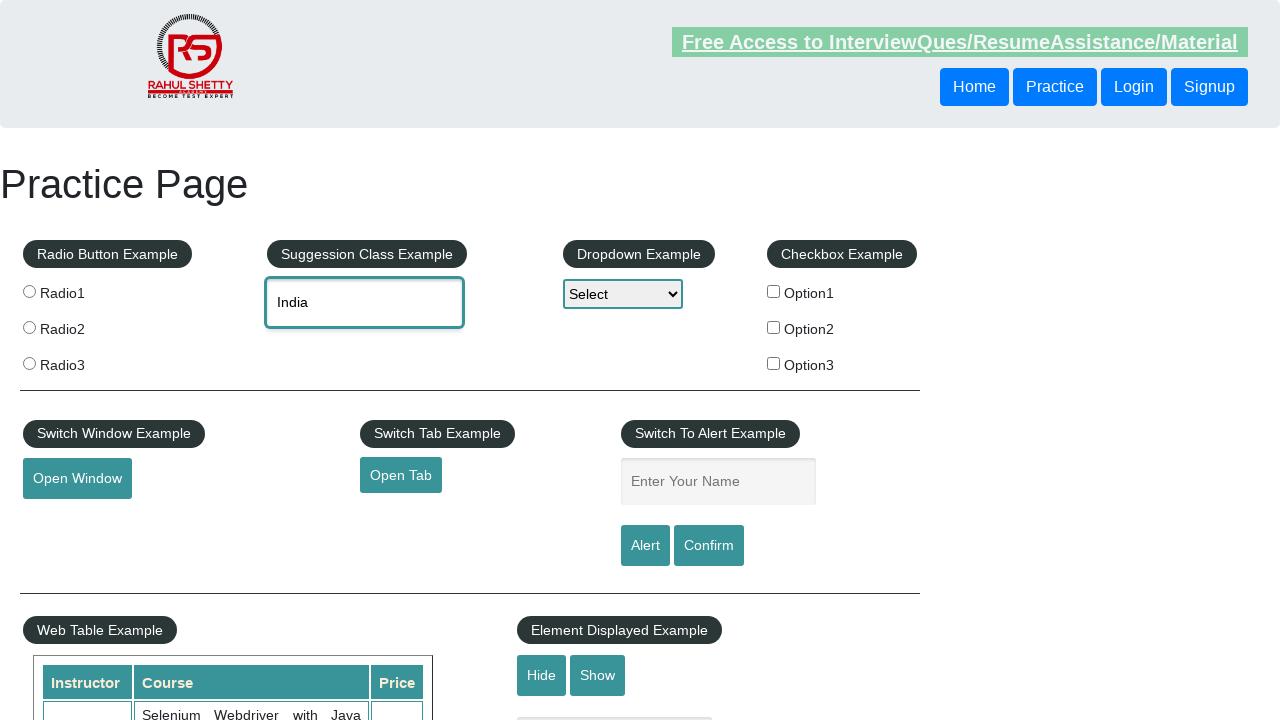

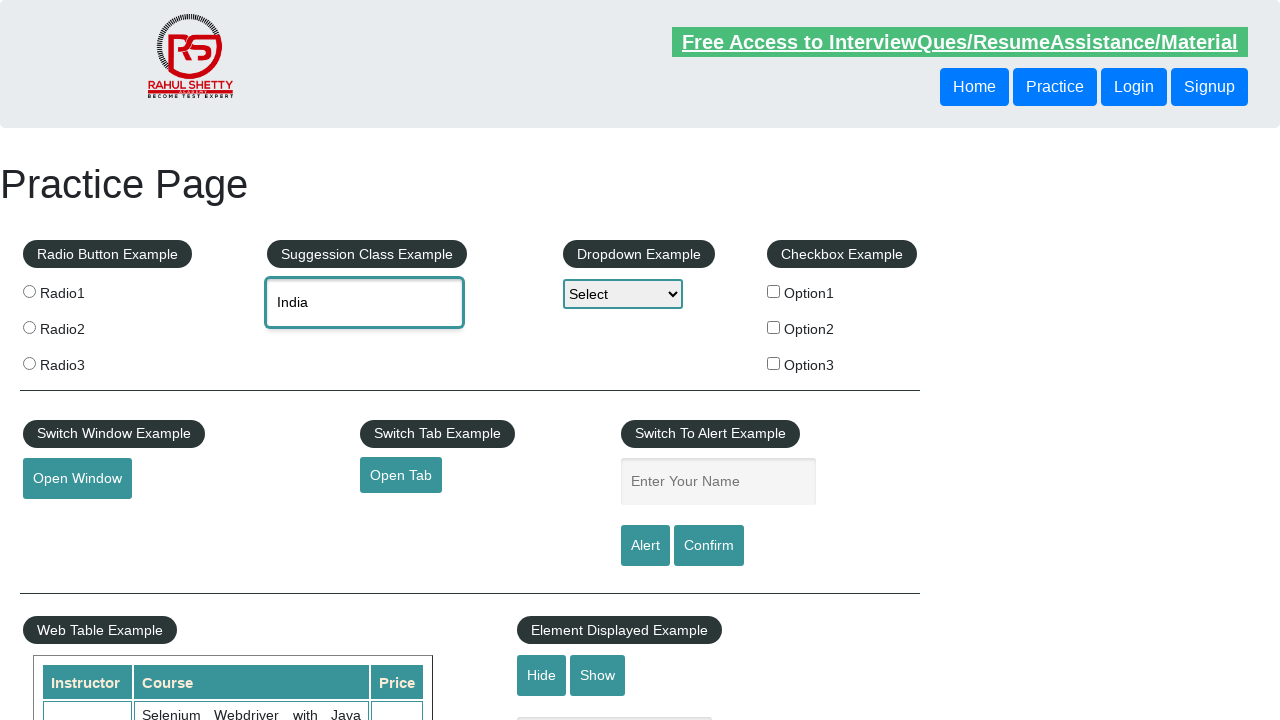